Navigates to Flipkart homepage and waits for the page to load

Starting URL: https://www.flipkart.com

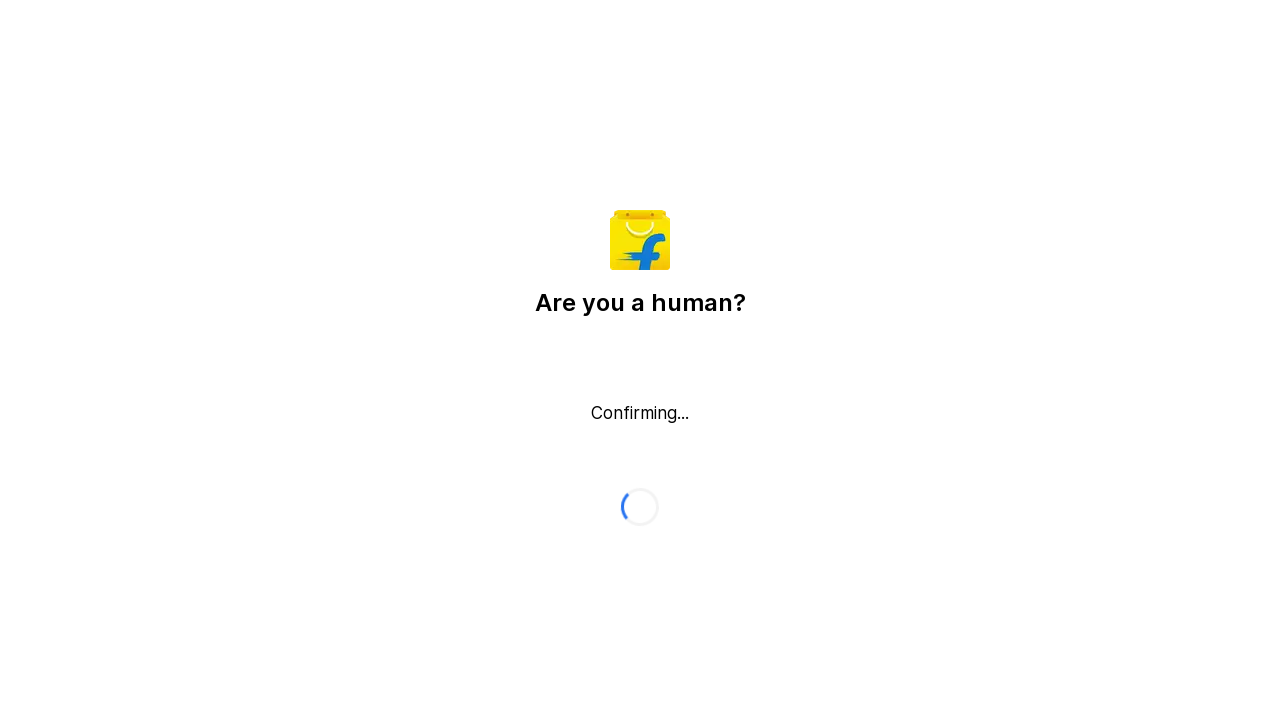

Navigated to Flipkart homepage
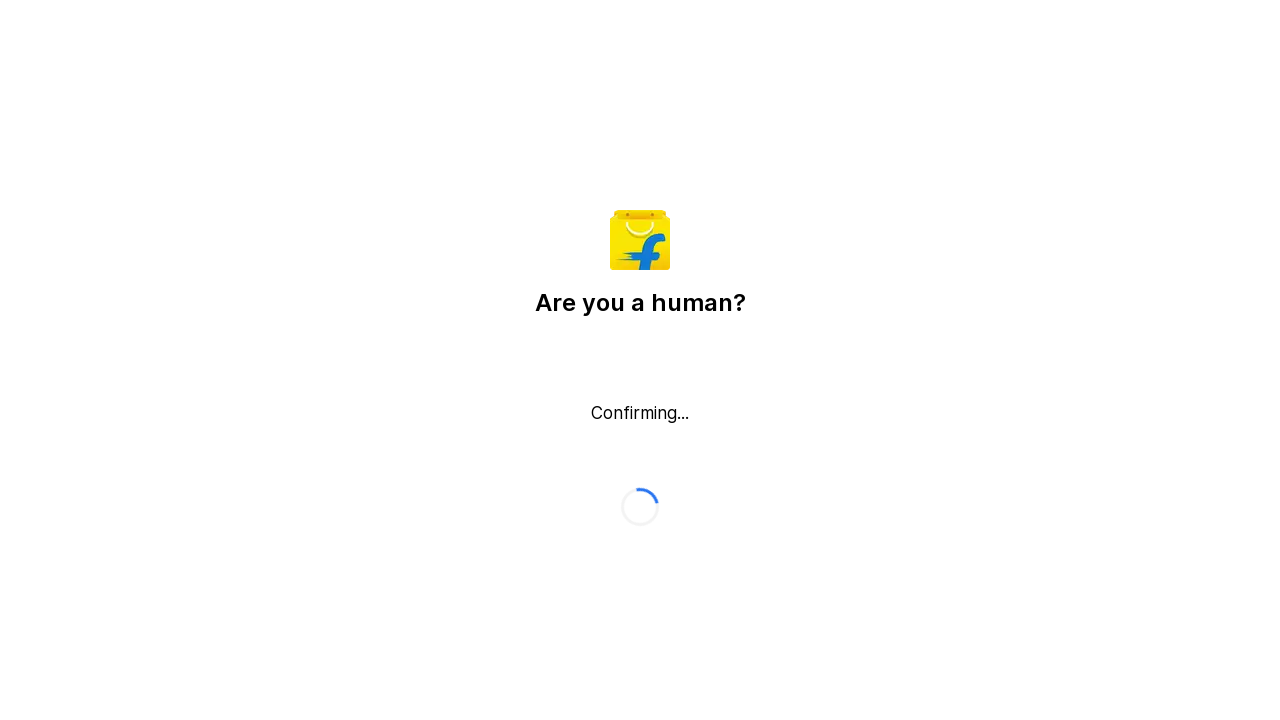

Flipkart homepage fully loaded with network idle
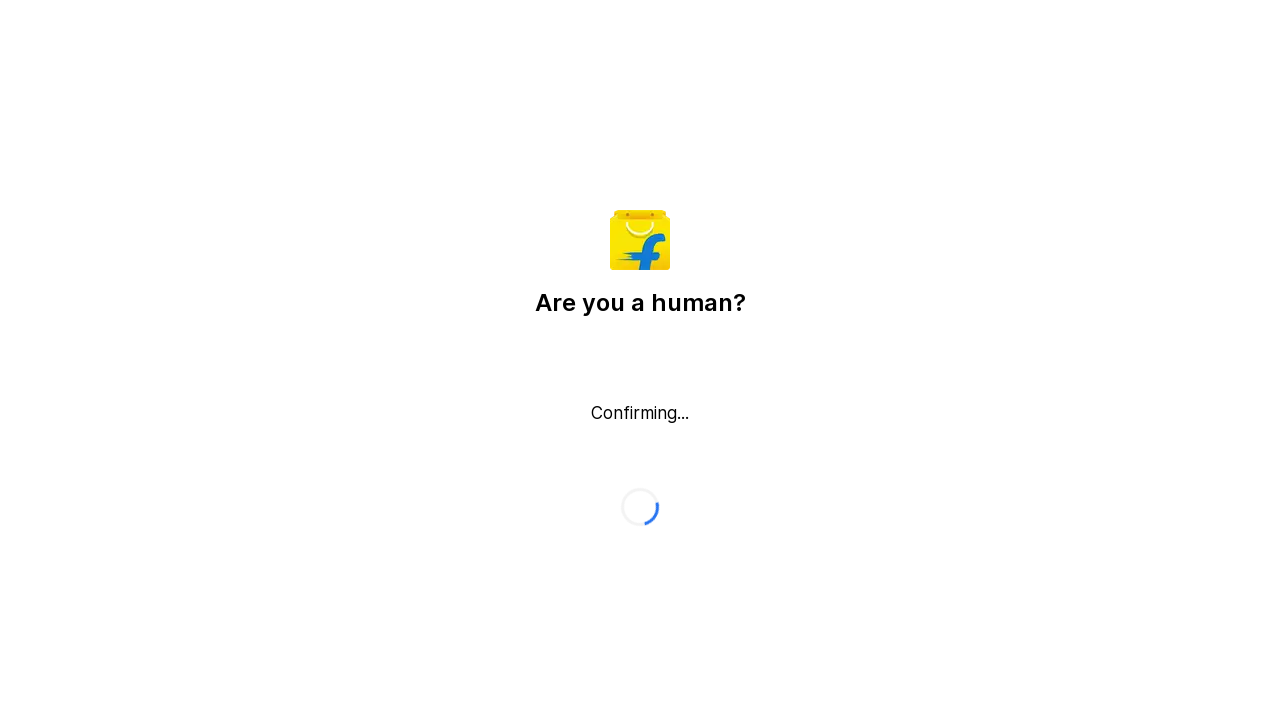

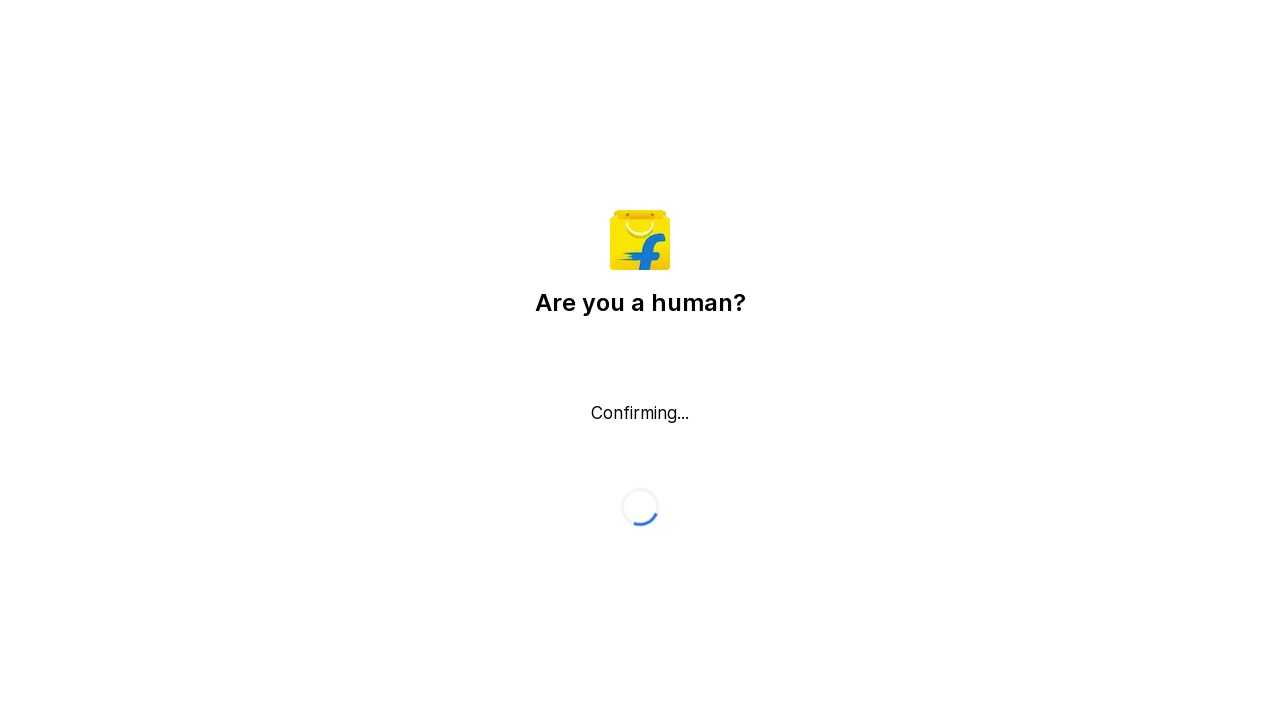